Tests key press detection by pressing the ALT key and verifying the page displays the correct key that was pressed

Starting URL: https://the-internet.herokuapp.com/key_presses

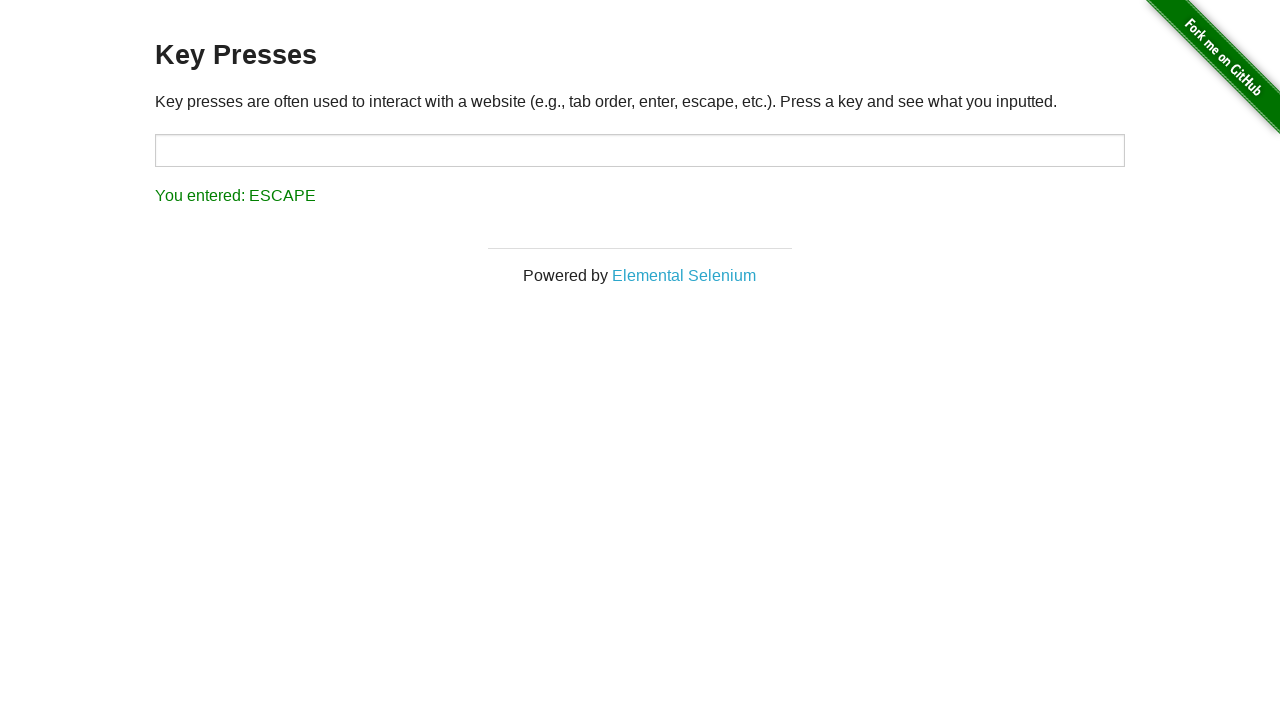

Navigated to key presses test page
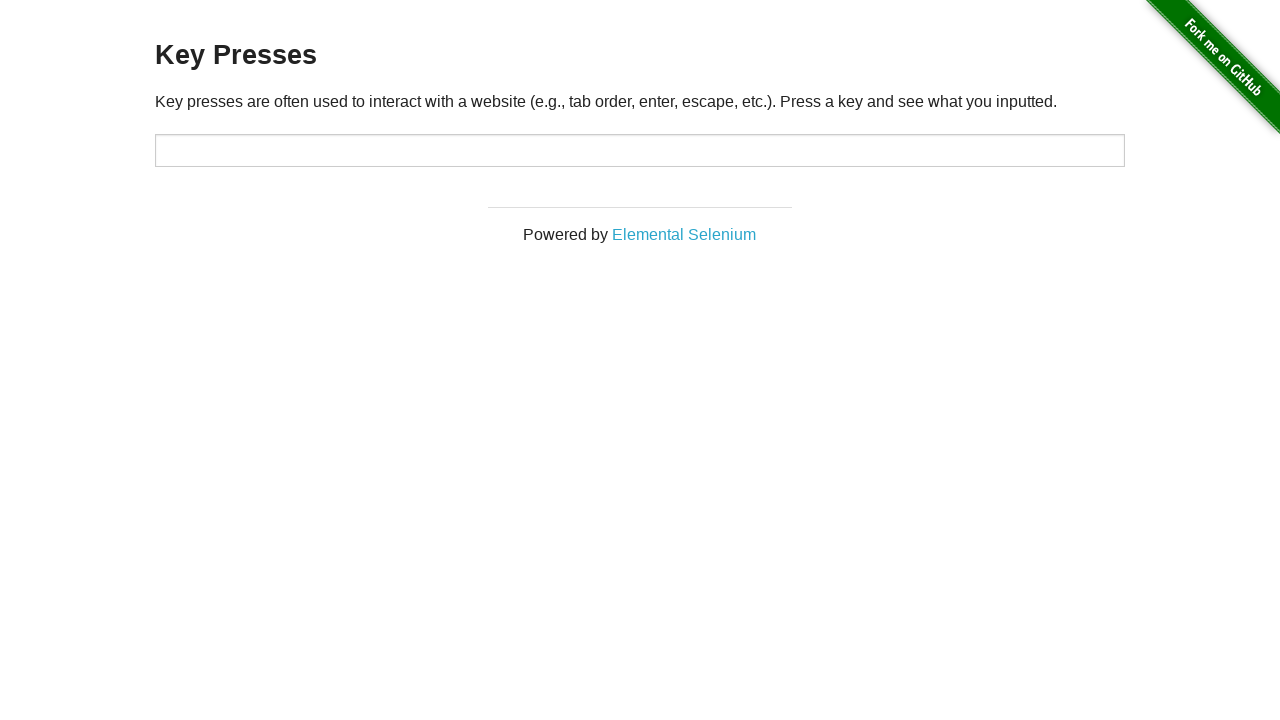

Pressed the ALT key
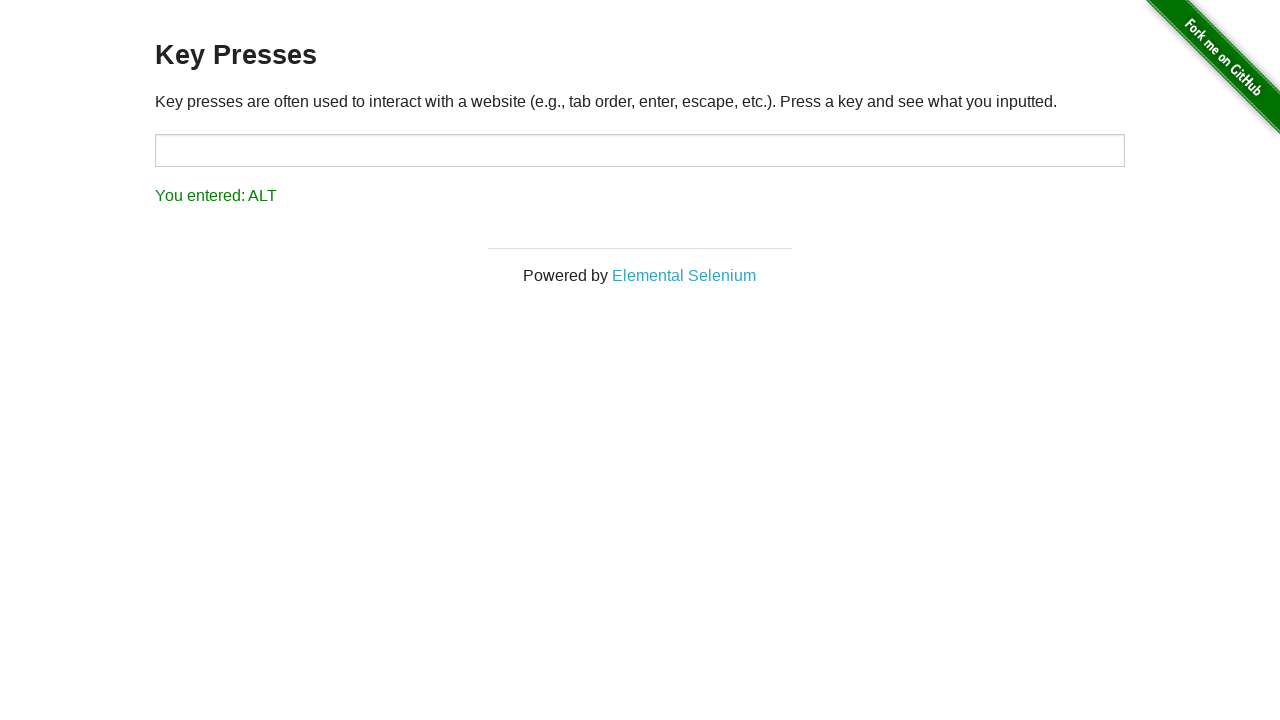

Result element loaded after ALT key press
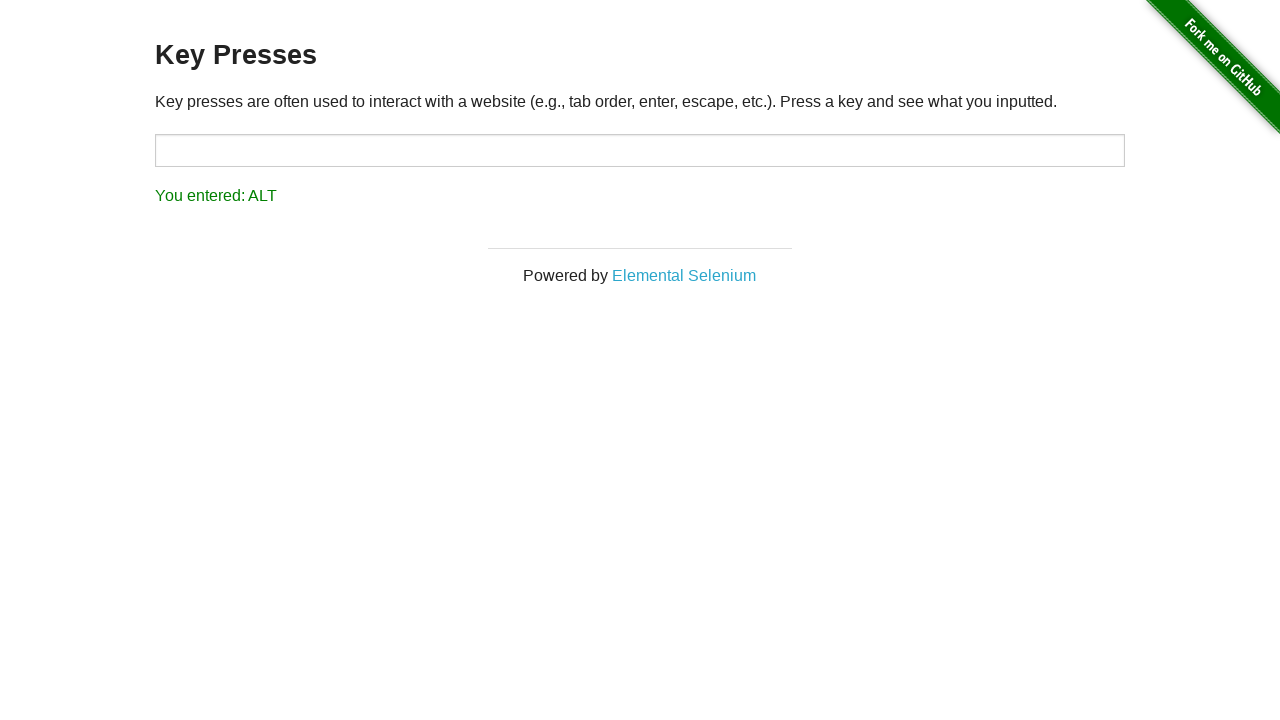

Verified result displays: You entered: ALT
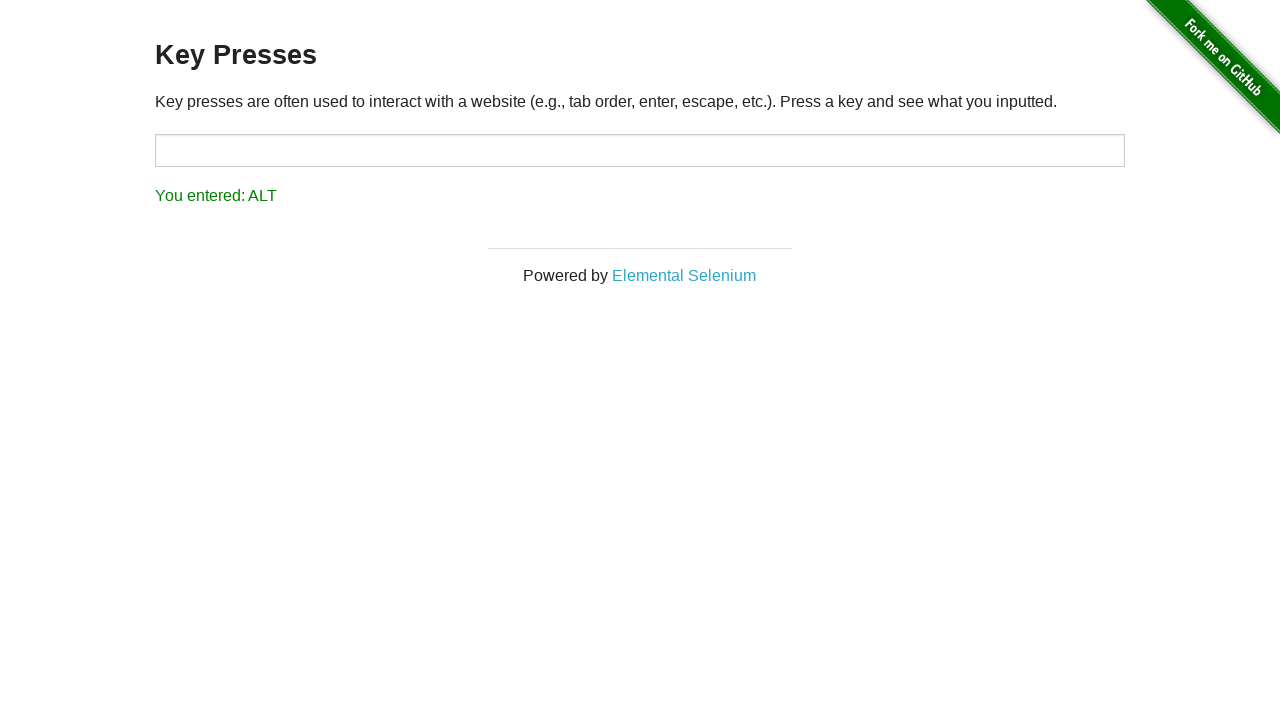

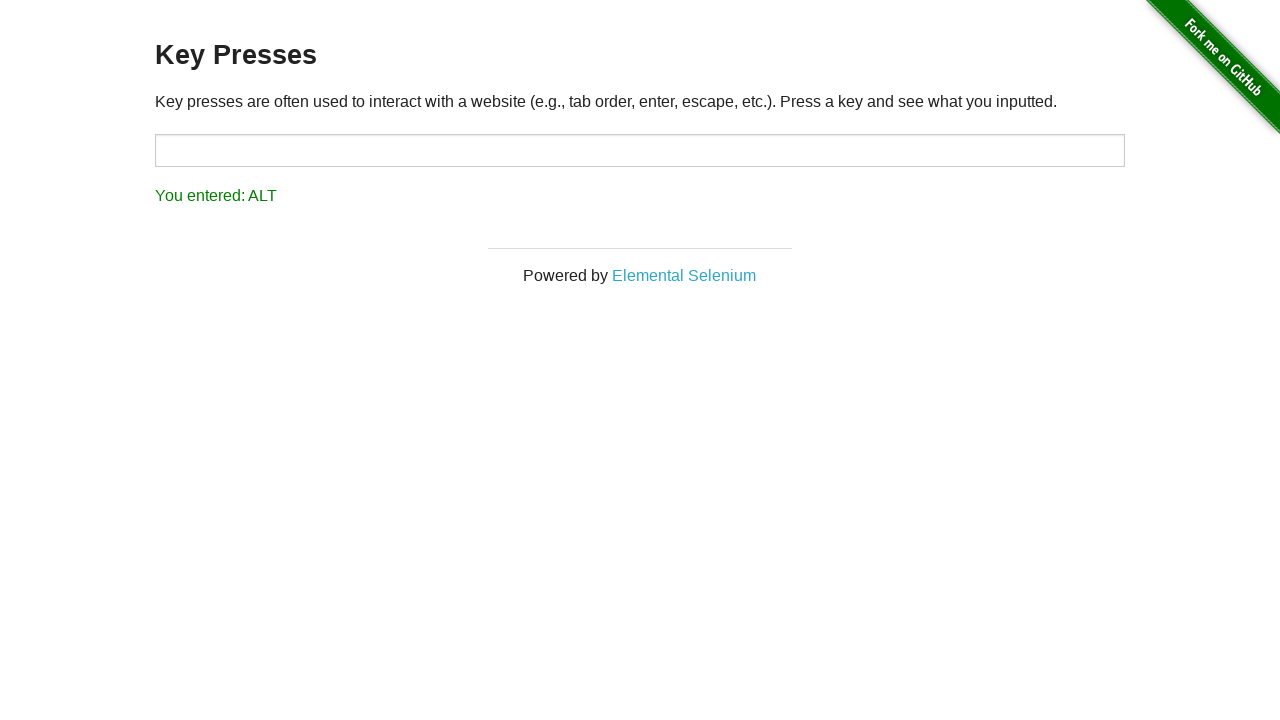